Tests a web form by filling a text field, submitting the form, and verifying the success message

Starting URL: https://www.selenium.dev/selenium/web/web-form.html

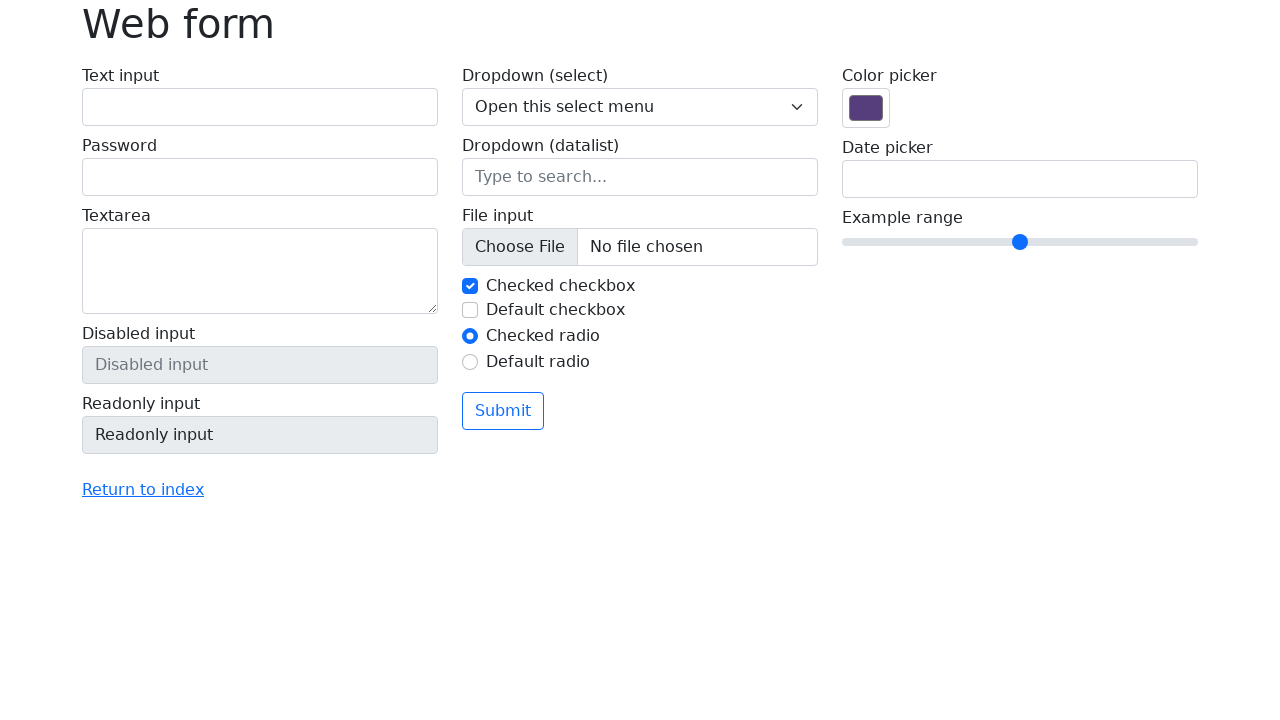

Filled text field with 'Selenium' on input[name='my-text']
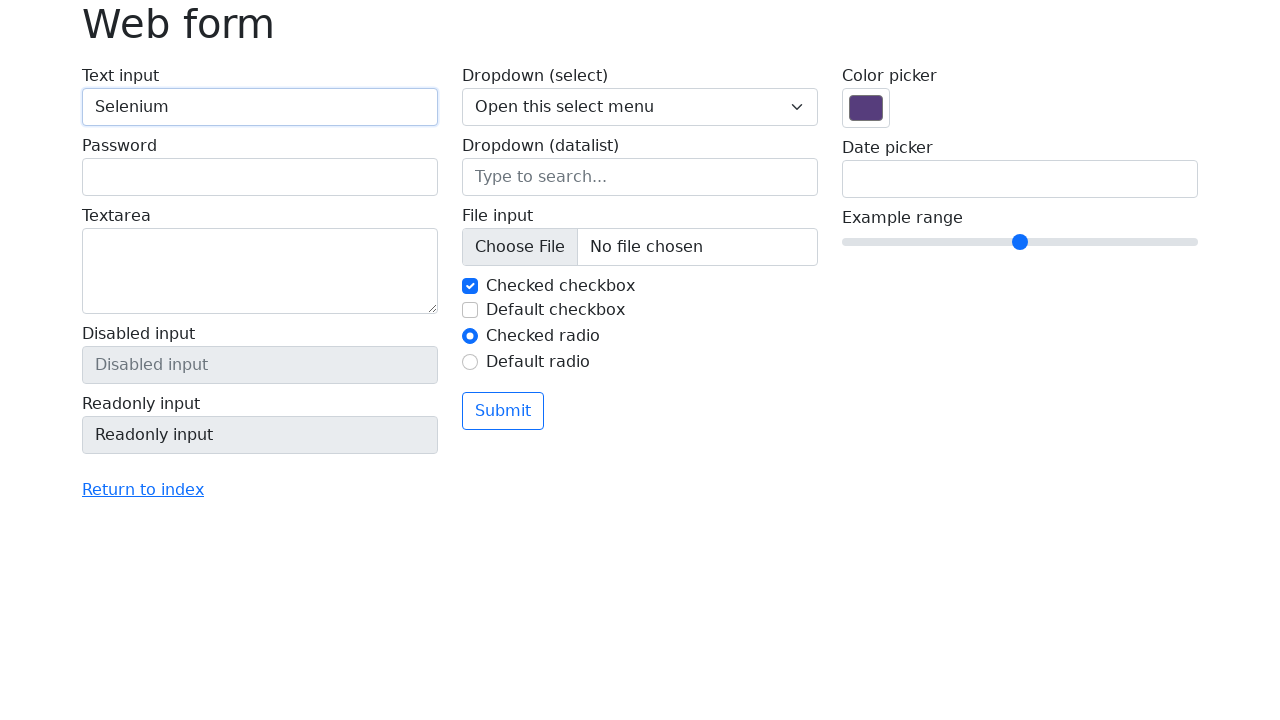

Clicked submit button at (503, 411) on button
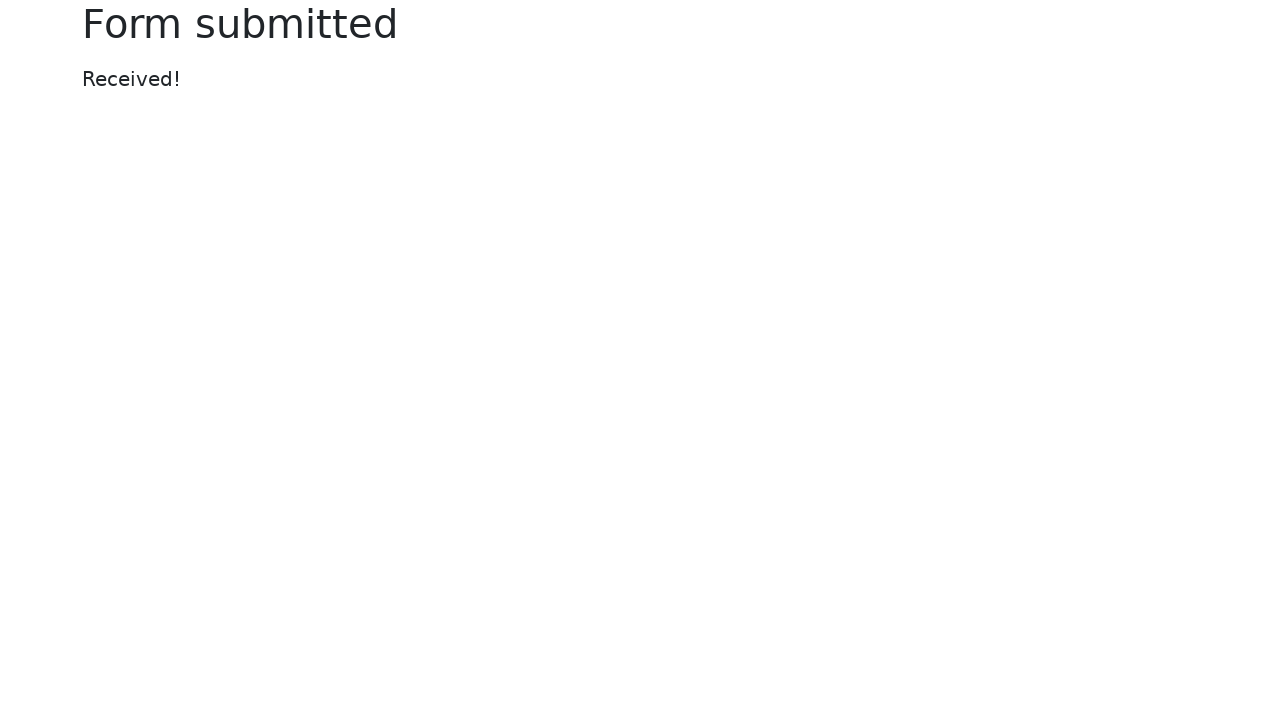

Success message appeared
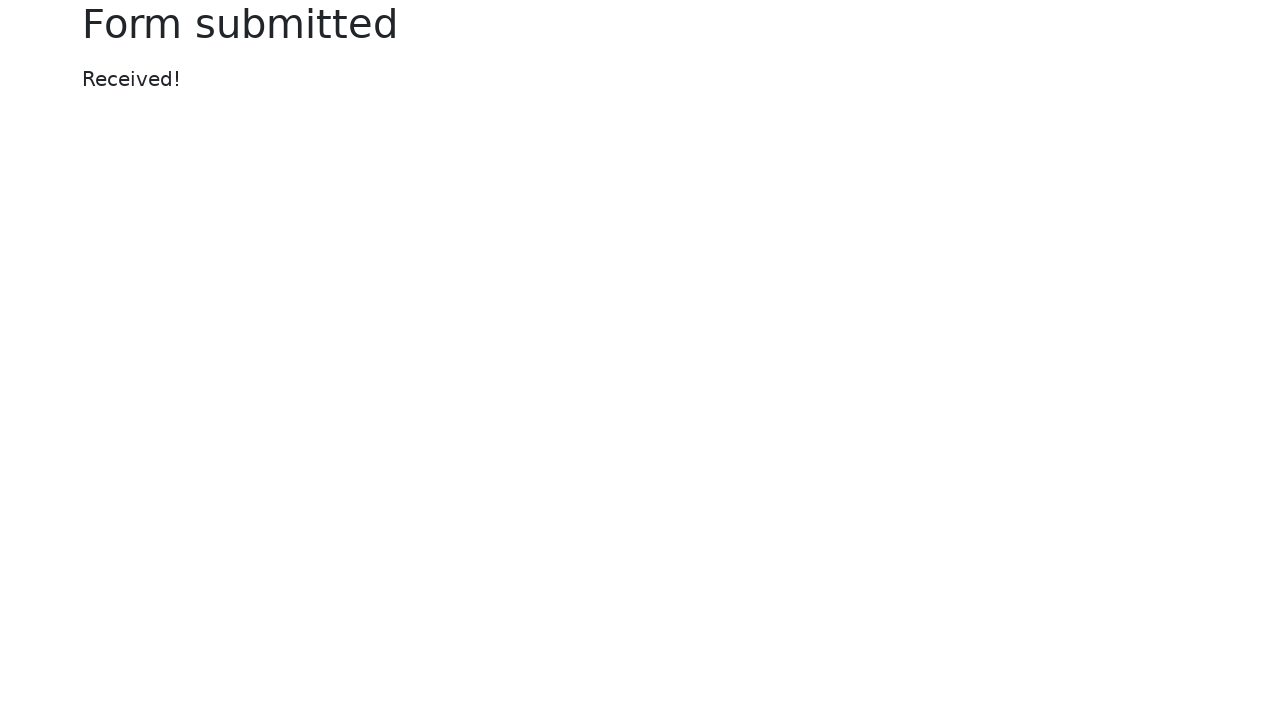

Verified success message text is 'Received!'
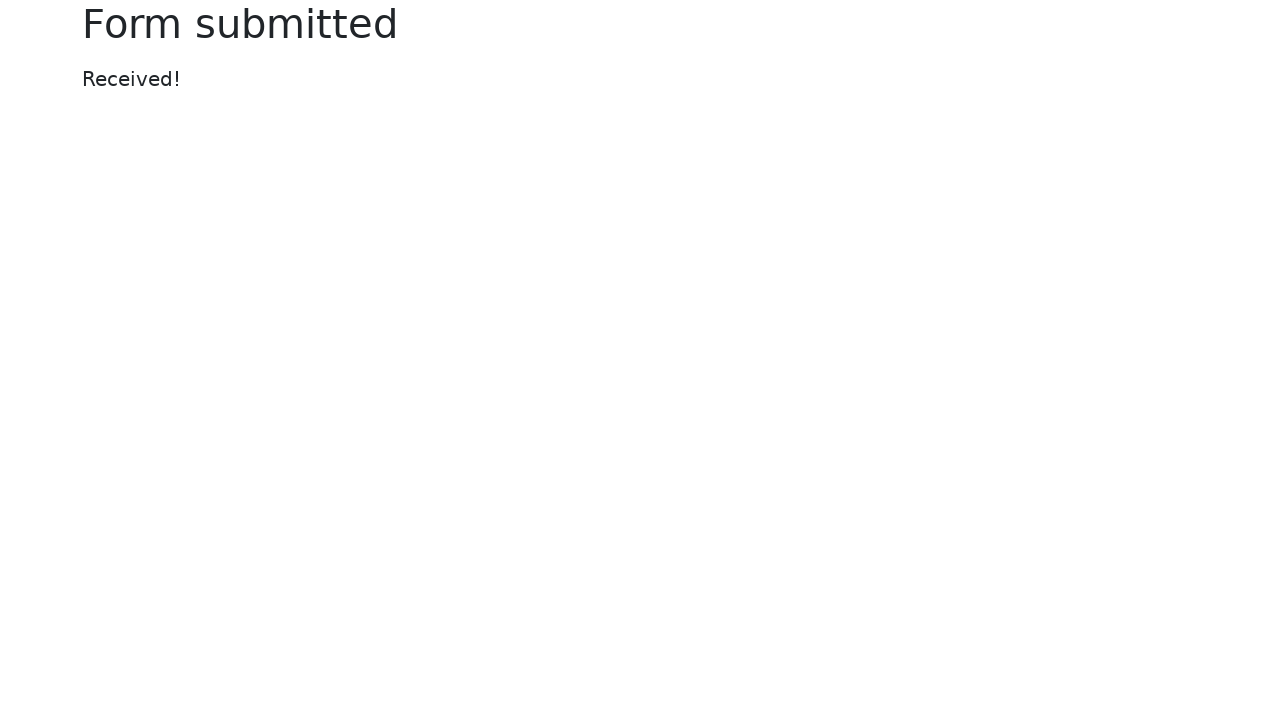

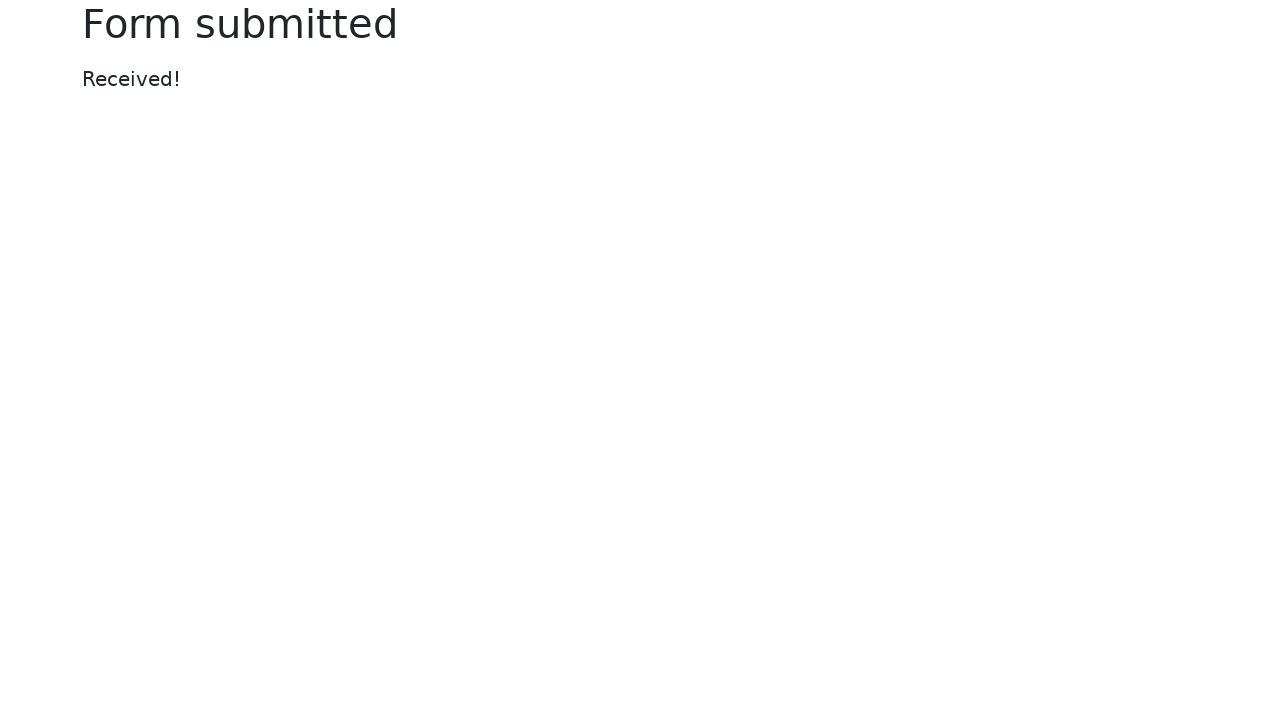